Tests filling out a survey/questionnaire by selecting various radio button and checkbox options across multiple questions

Starting URL: https://www.wjx.cn/m/2792226.aspx/

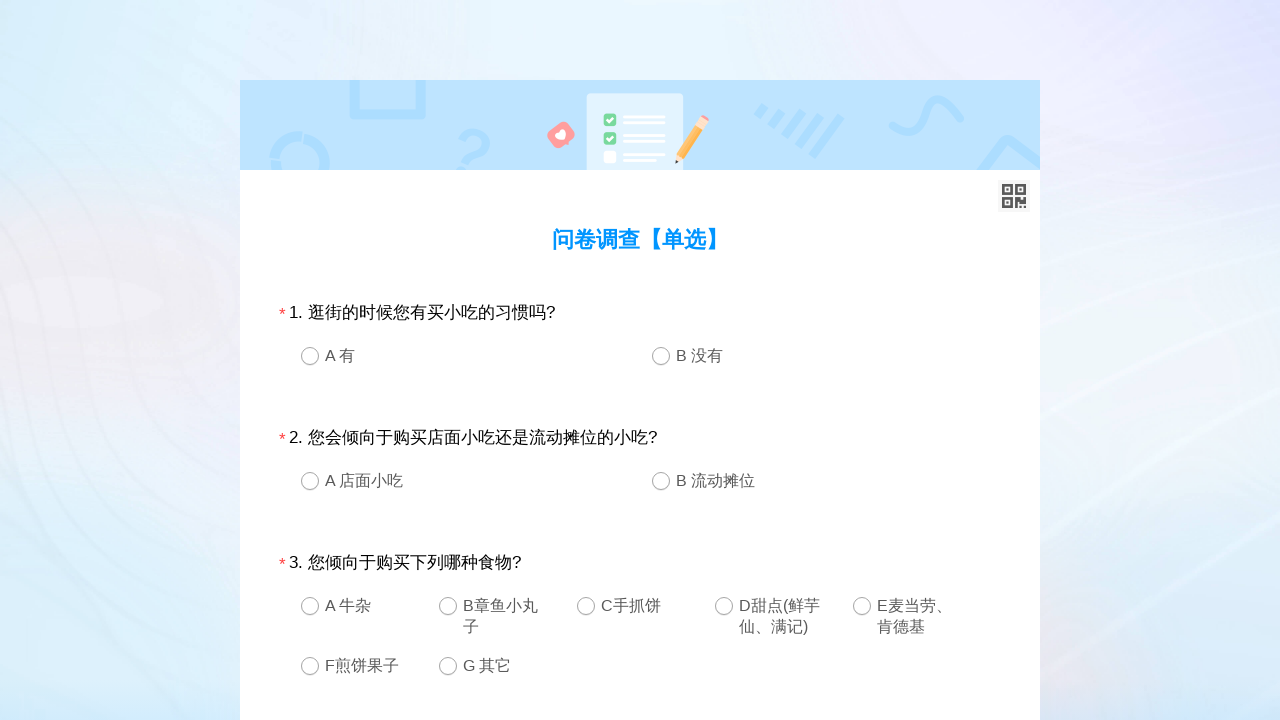

Survey page loaded (networkidle)
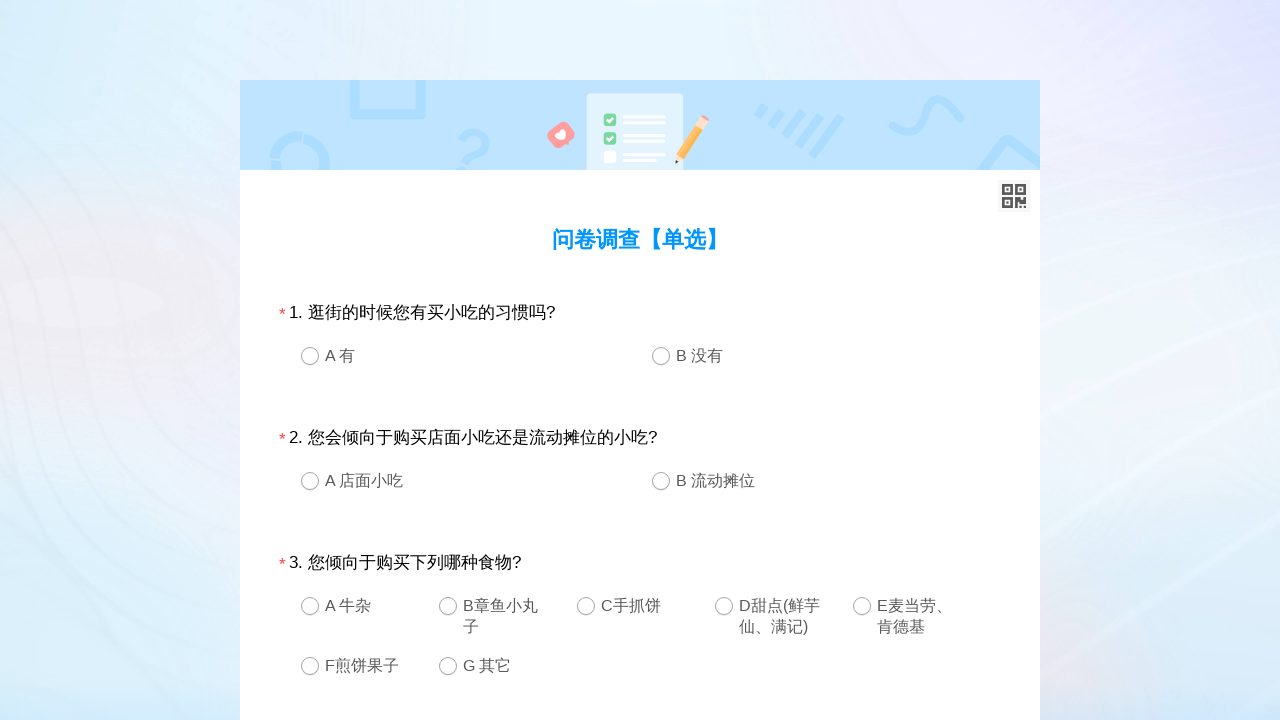

Selected option 1 for question 1 at (310, 356) on xpath=//input[@id="q1_1"]/following-sibling::a
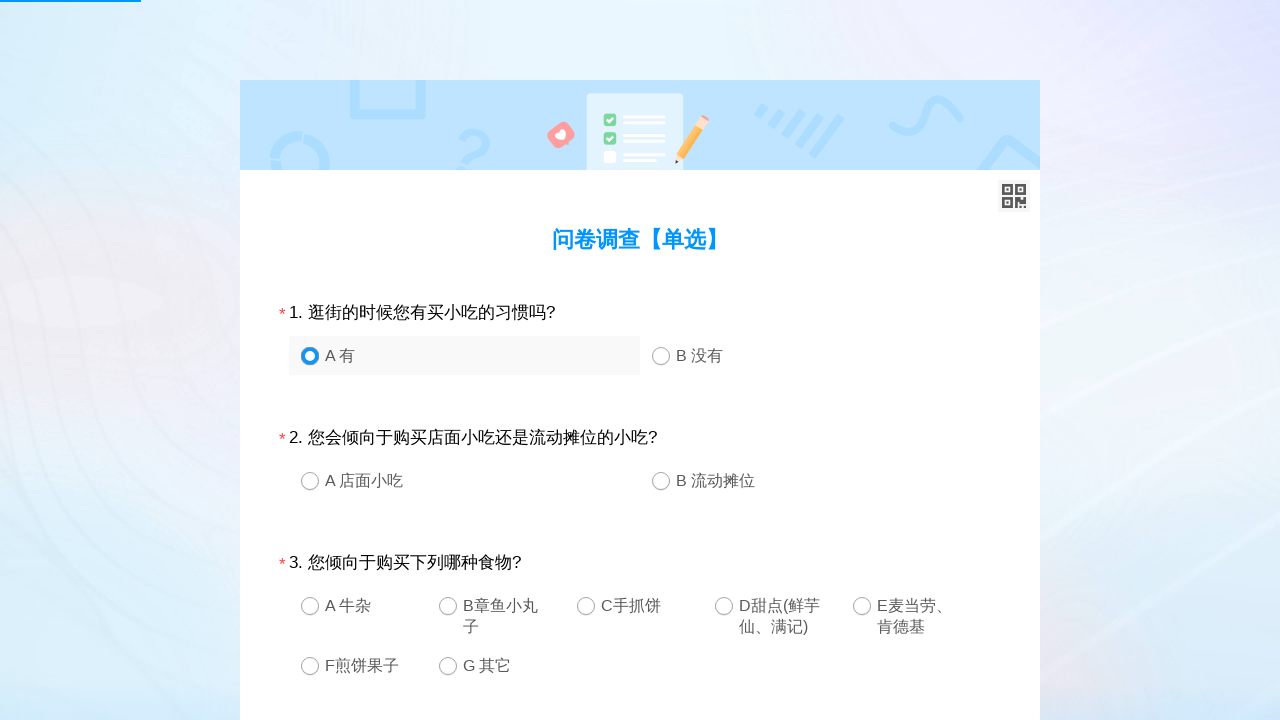

Selected option 2 for question 2 at (661, 481) on xpath=//input[@id="q2_2"]/following-sibling::a
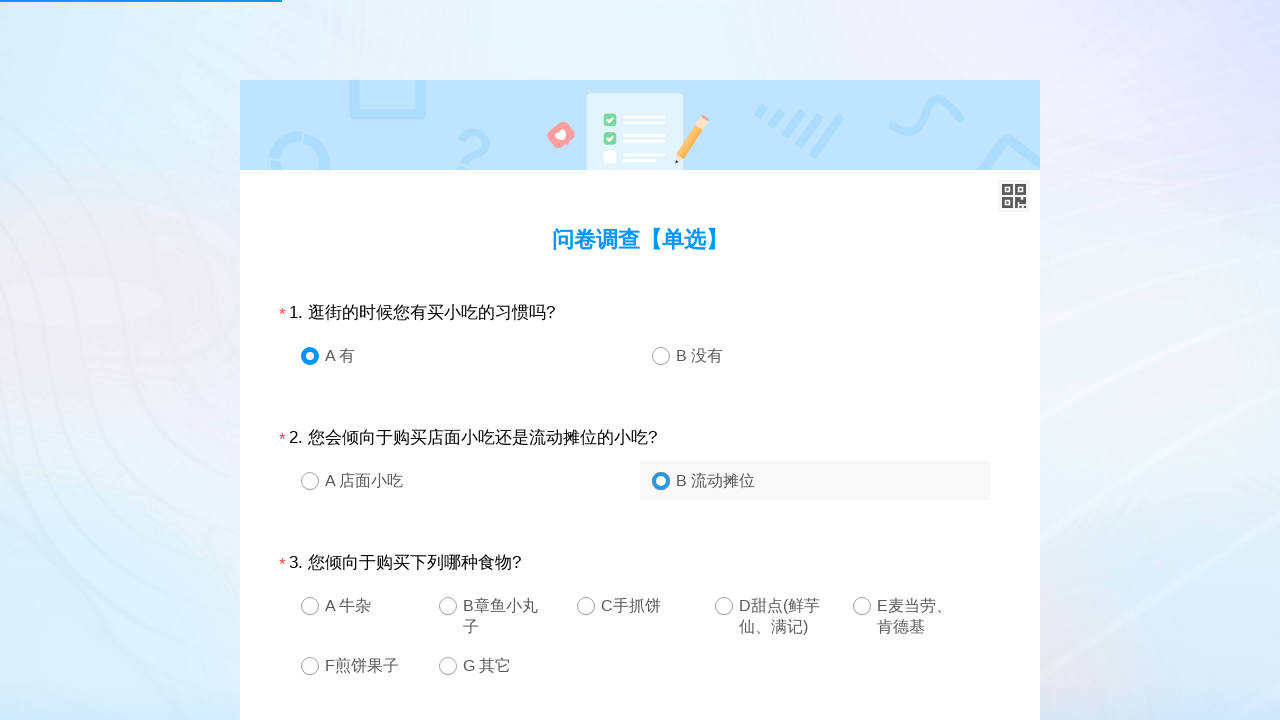

Selected option 4 for question 3 at (724, 606) on xpath=//input[@id="q3_4"]/following-sibling::a
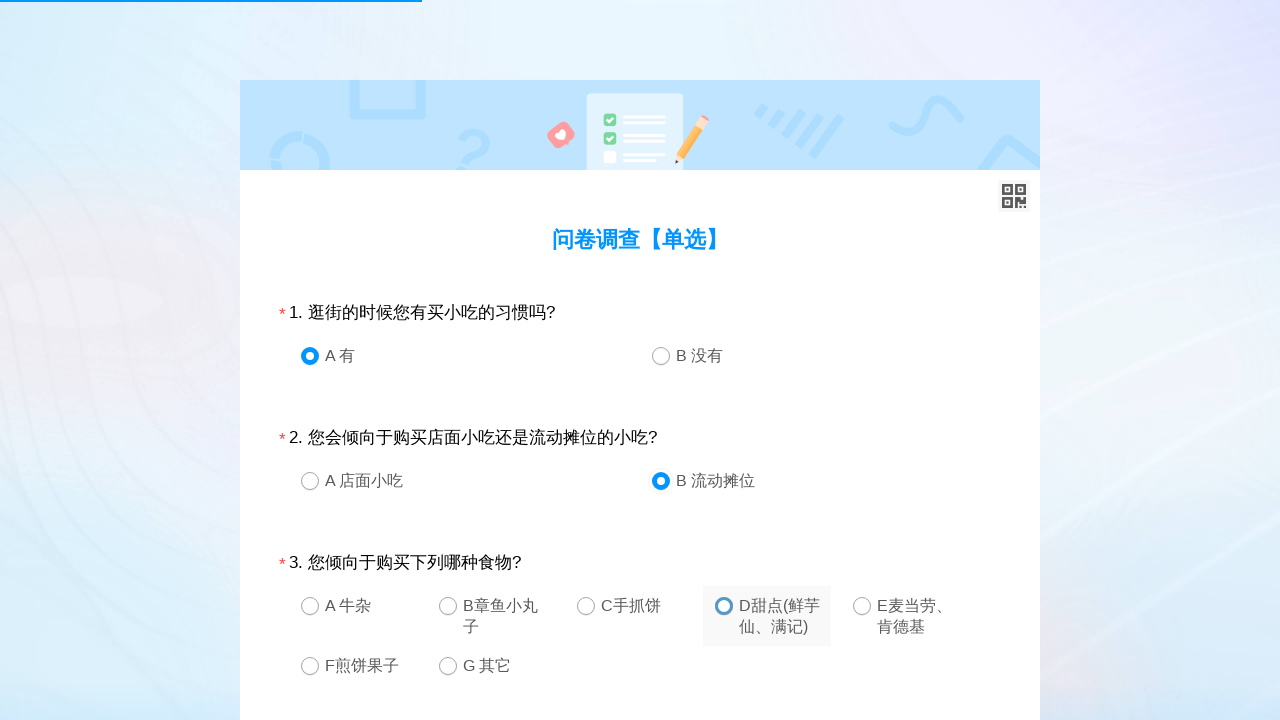

Selected option 2 for question 4 at (661, 361) on xpath=//input[@id="q4_2"]/following-sibling::a
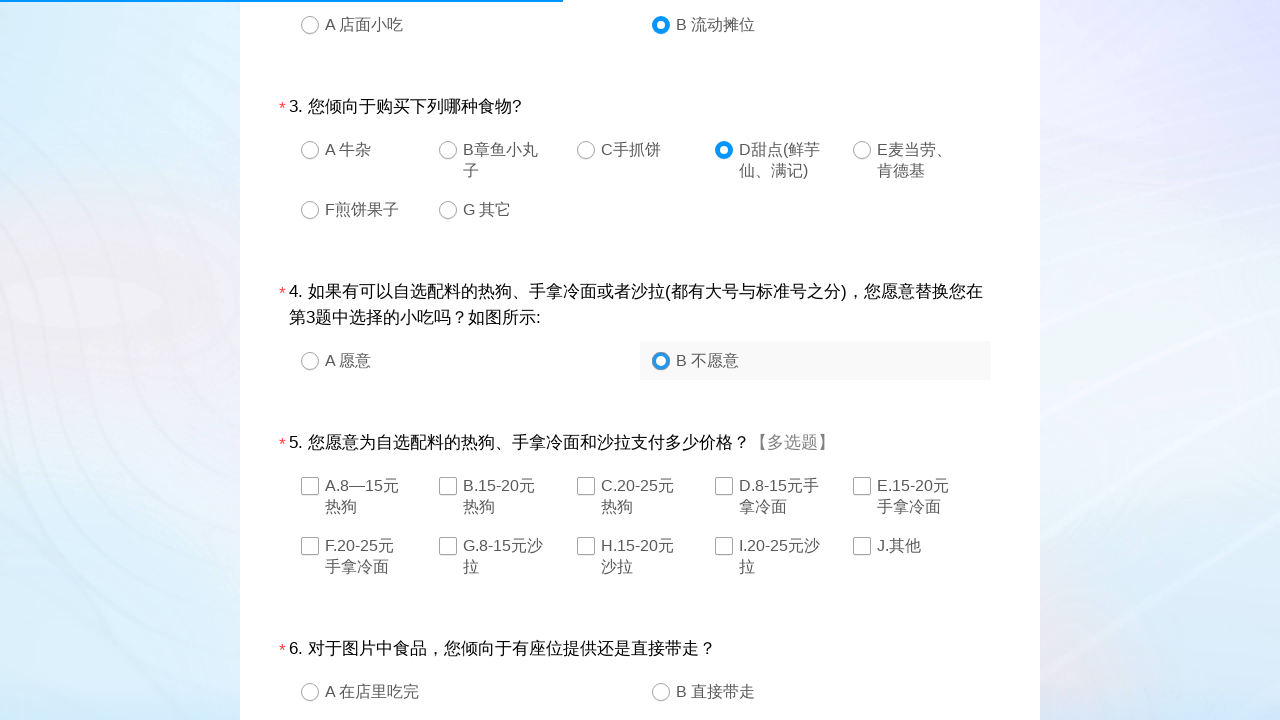

Selected checkbox option for question 5 at (310, 486) on xpath=//input[@type="checkbox" and @name="q5"]//following-sibling::a >> nth=0
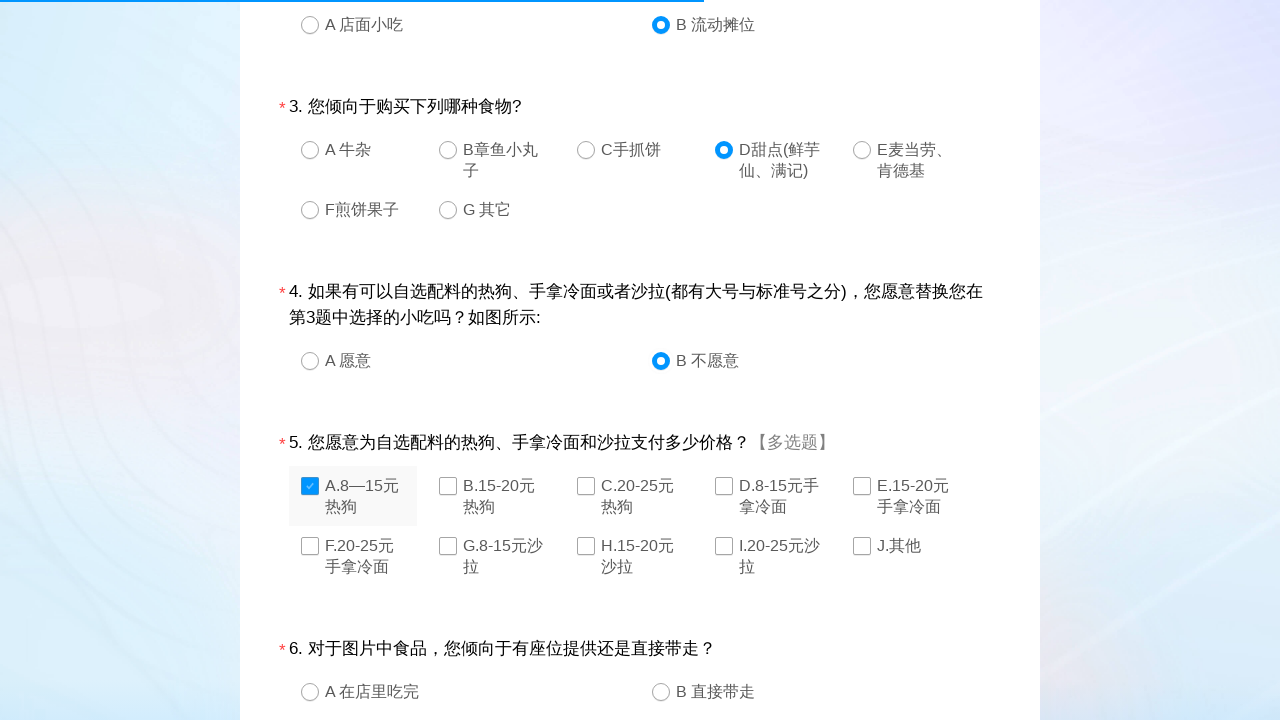

Selected checkbox option for question 5 at (448, 486) on xpath=//input[@type="checkbox" and @name="q5"]//following-sibling::a >> nth=1
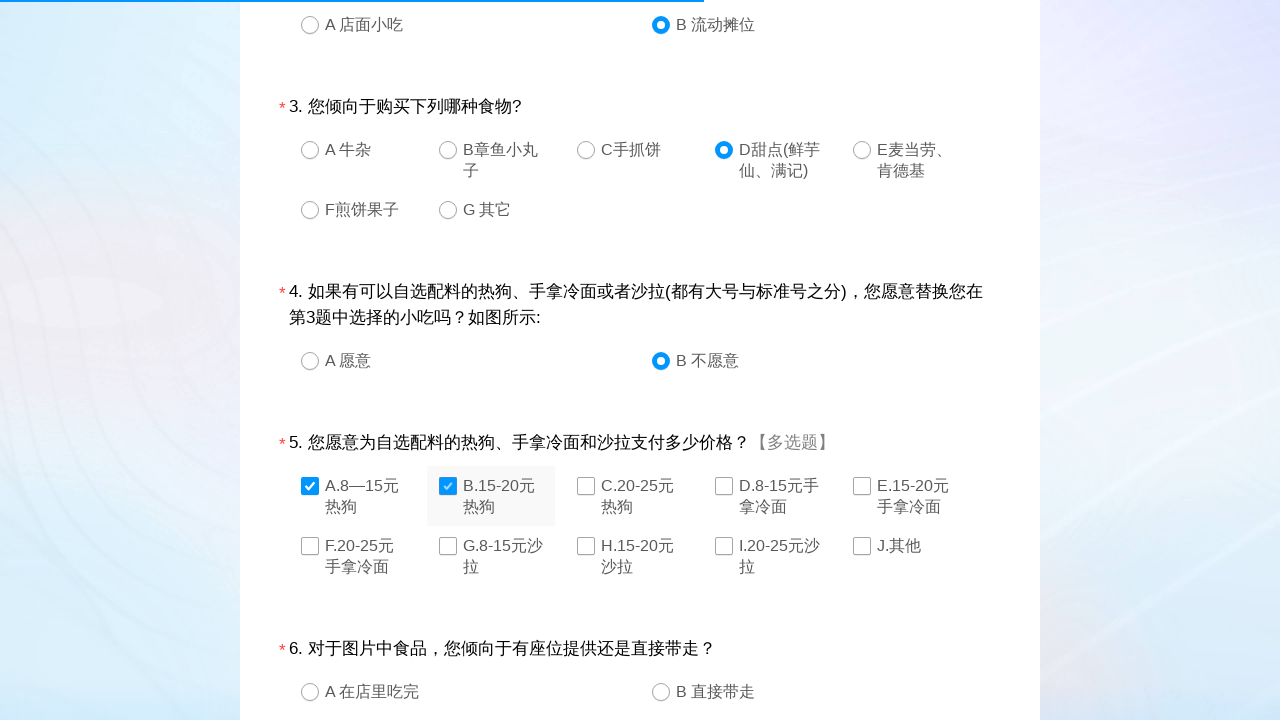

Selected checkbox option for question 5 at (586, 486) on xpath=//input[@type="checkbox" and @name="q5"]//following-sibling::a >> nth=2
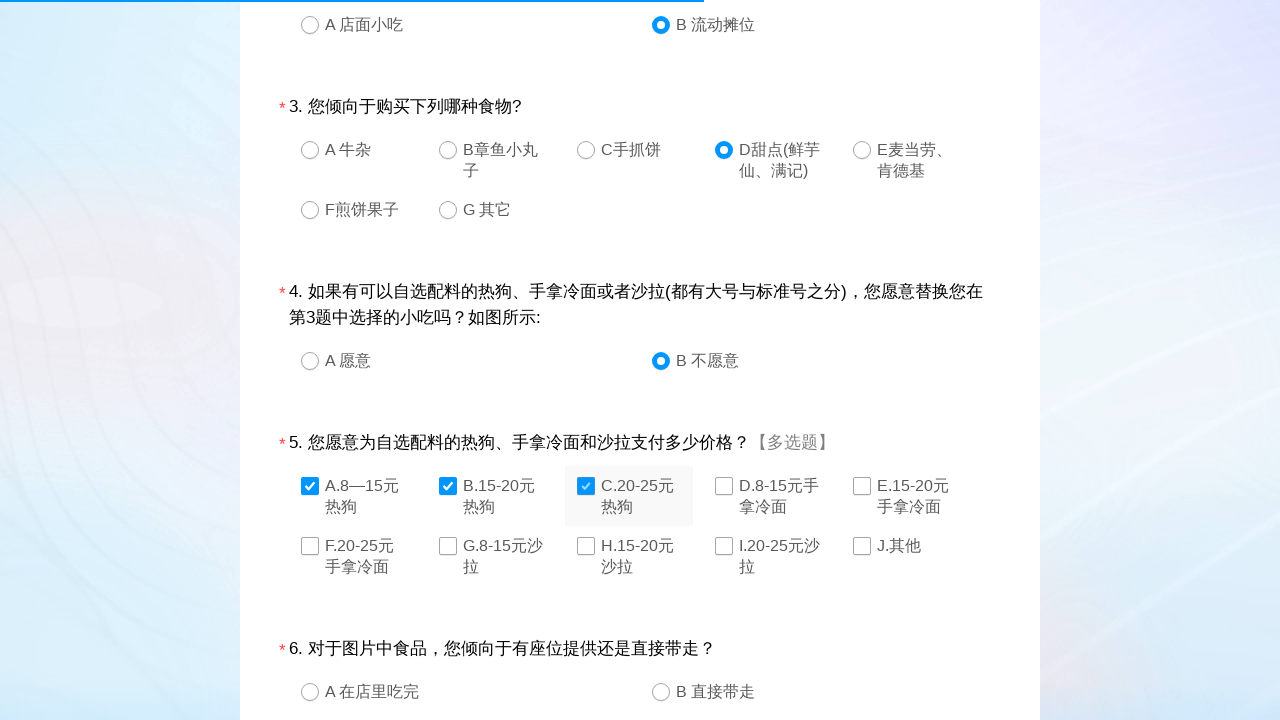

Selected checkbox option for question 5 at (724, 486) on xpath=//input[@type="checkbox" and @name="q5"]//following-sibling::a >> nth=3
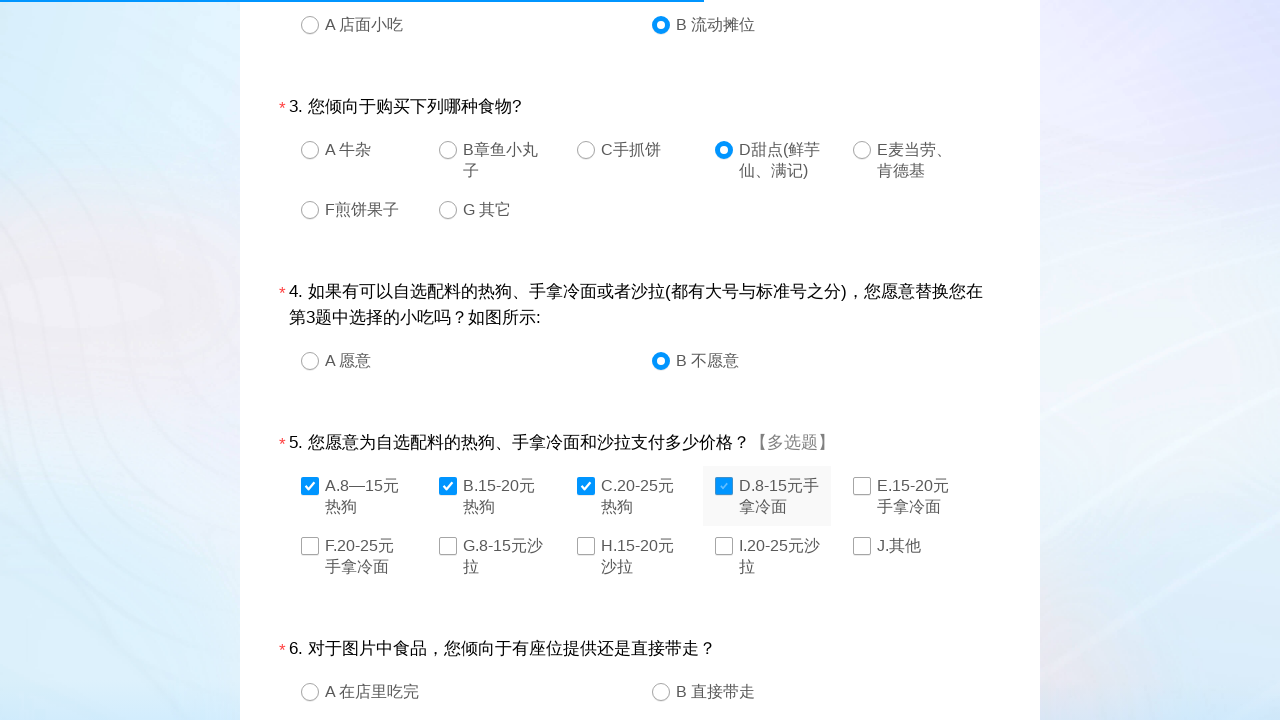

Selected checkbox option for question 5 at (862, 486) on xpath=//input[@type="checkbox" and @name="q5"]//following-sibling::a >> nth=4
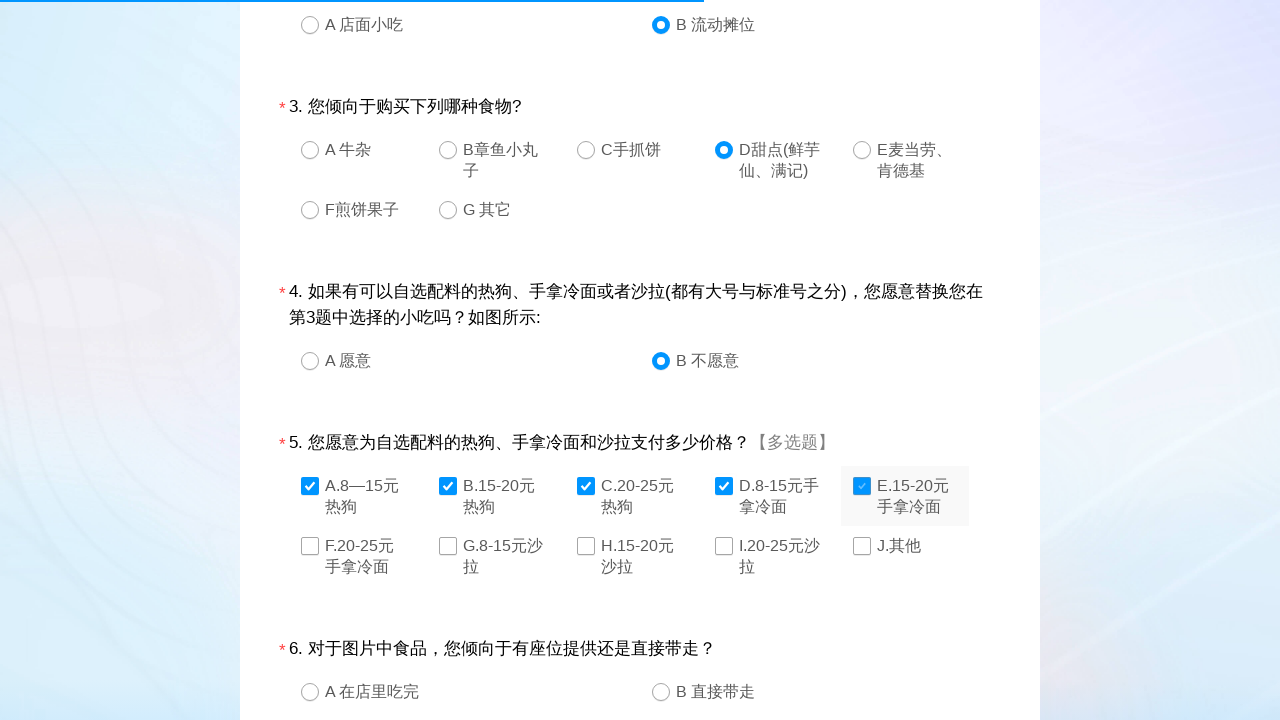

Selected checkbox option for question 5 at (310, 546) on xpath=//input[@type="checkbox" and @name="q5"]//following-sibling::a >> nth=5
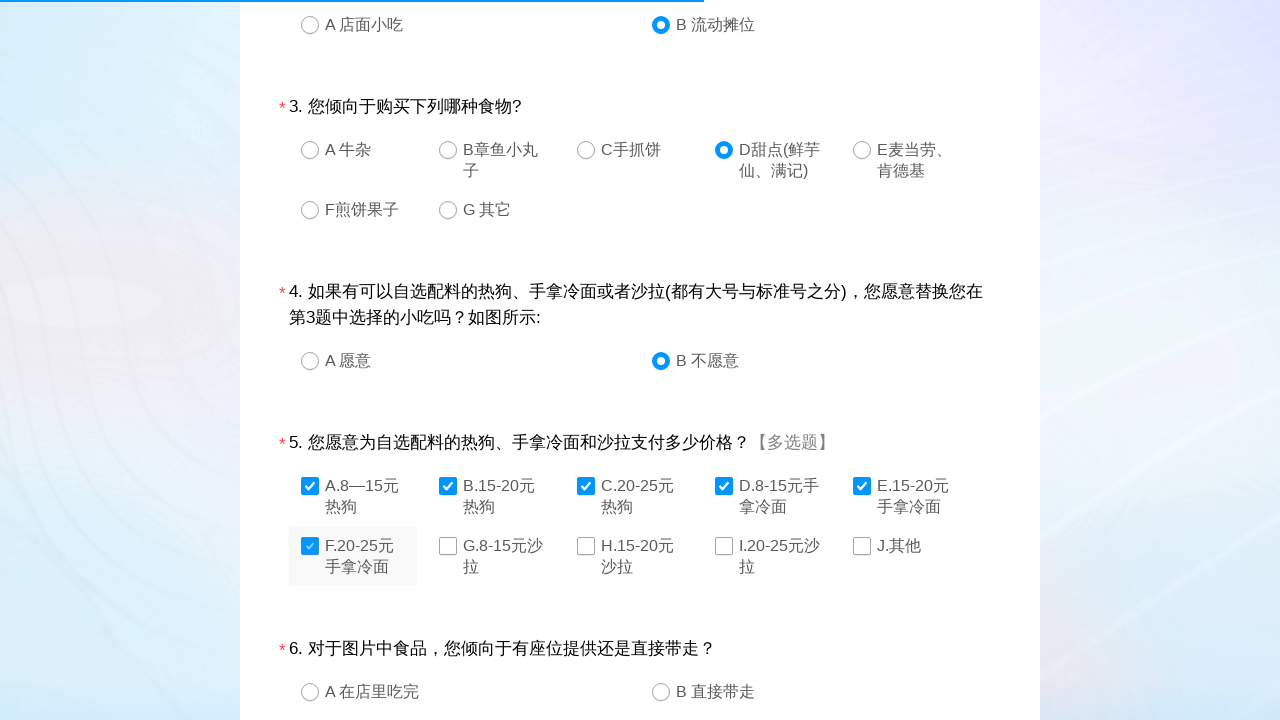

Selected checkbox option for question 5 at (448, 546) on xpath=//input[@type="checkbox" and @name="q5"]//following-sibling::a >> nth=6
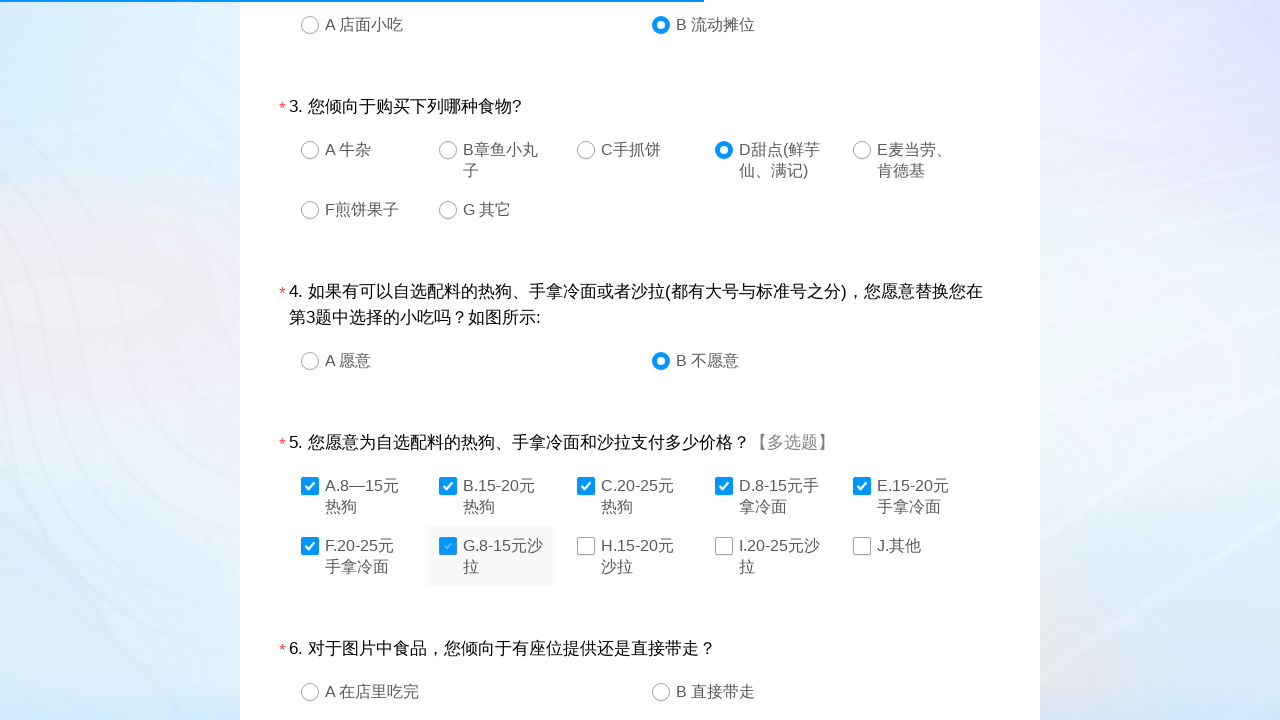

Selected checkbox option for question 5 at (586, 546) on xpath=//input[@type="checkbox" and @name="q5"]//following-sibling::a >> nth=7
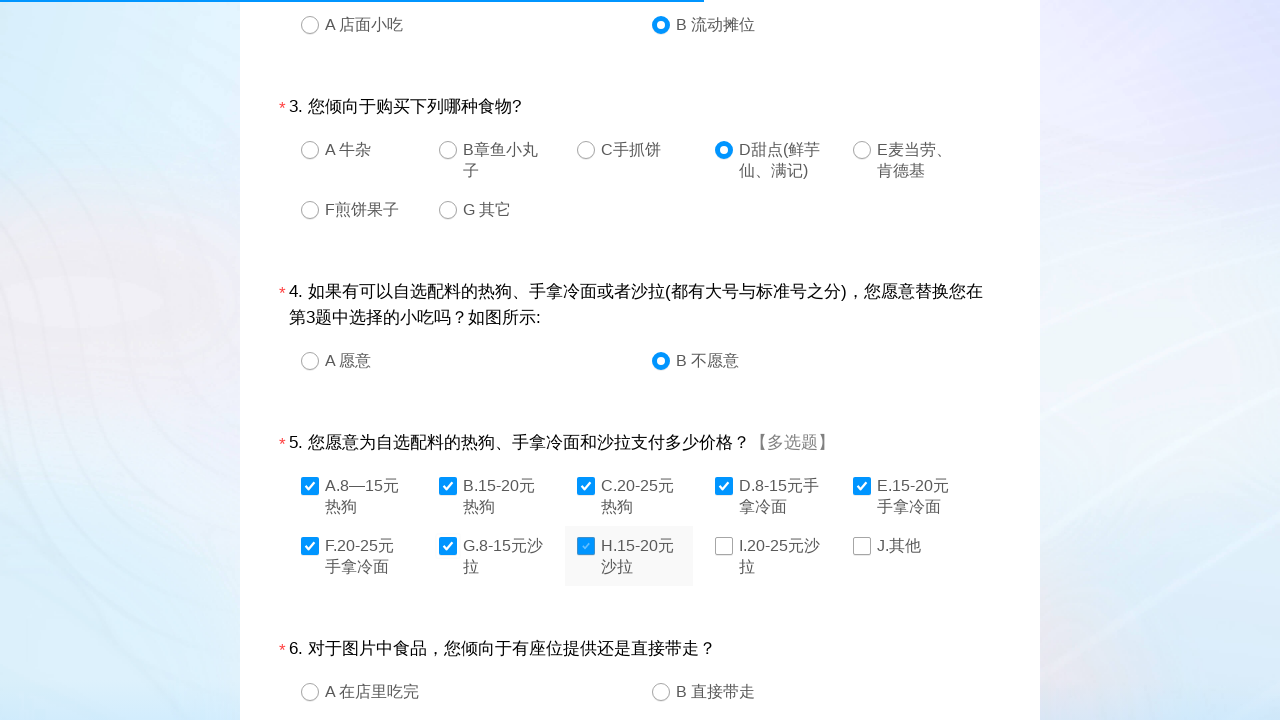

Selected checkbox option for question 5 at (724, 546) on xpath=//input[@type="checkbox" and @name="q5"]//following-sibling::a >> nth=8
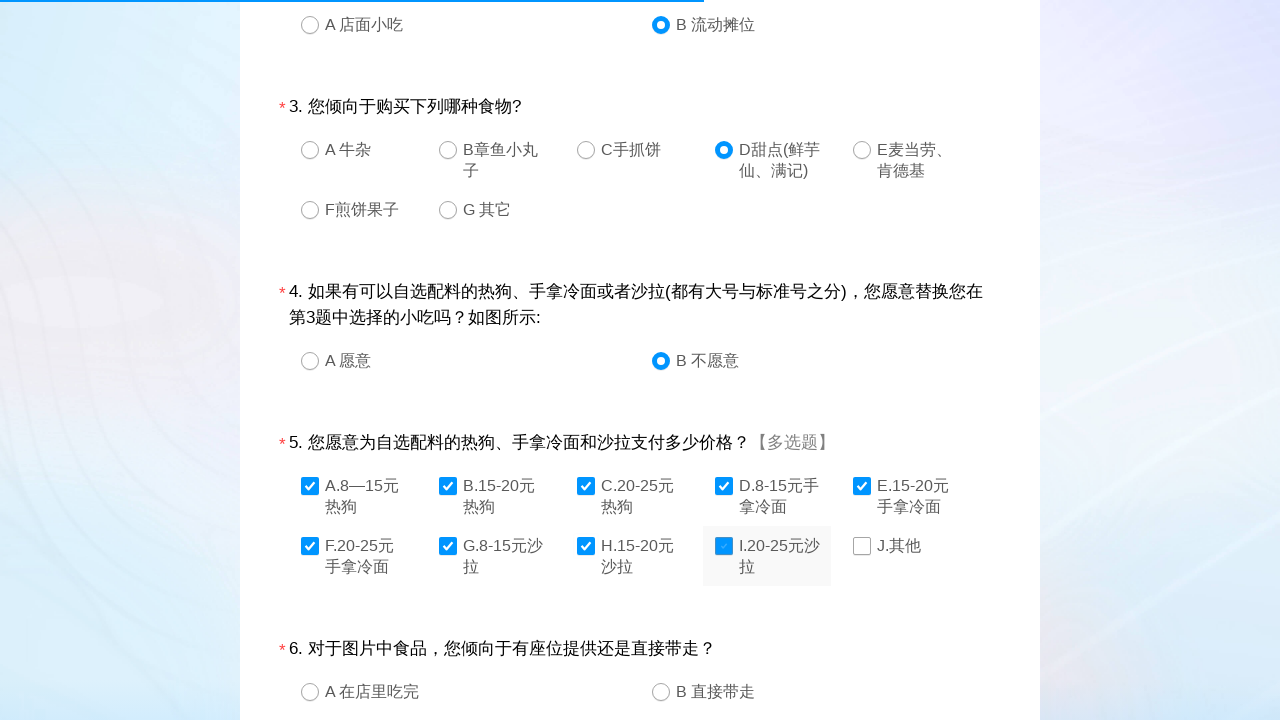

Selected checkbox option for question 5 at (862, 546) on xpath=//input[@type="checkbox" and @name="q5"]//following-sibling::a >> nth=9
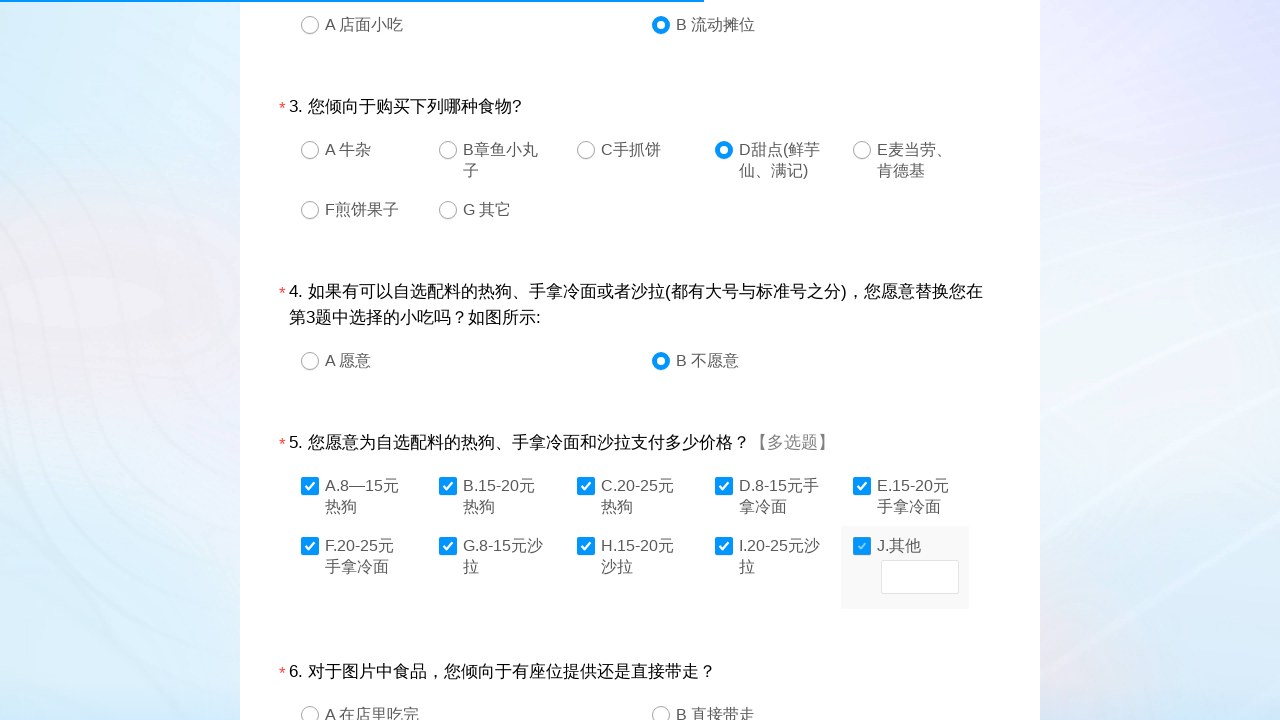

Selected option 2 for question 6 at (661, 711) on xpath=//input[@id="q6_2"]/following-sibling::a
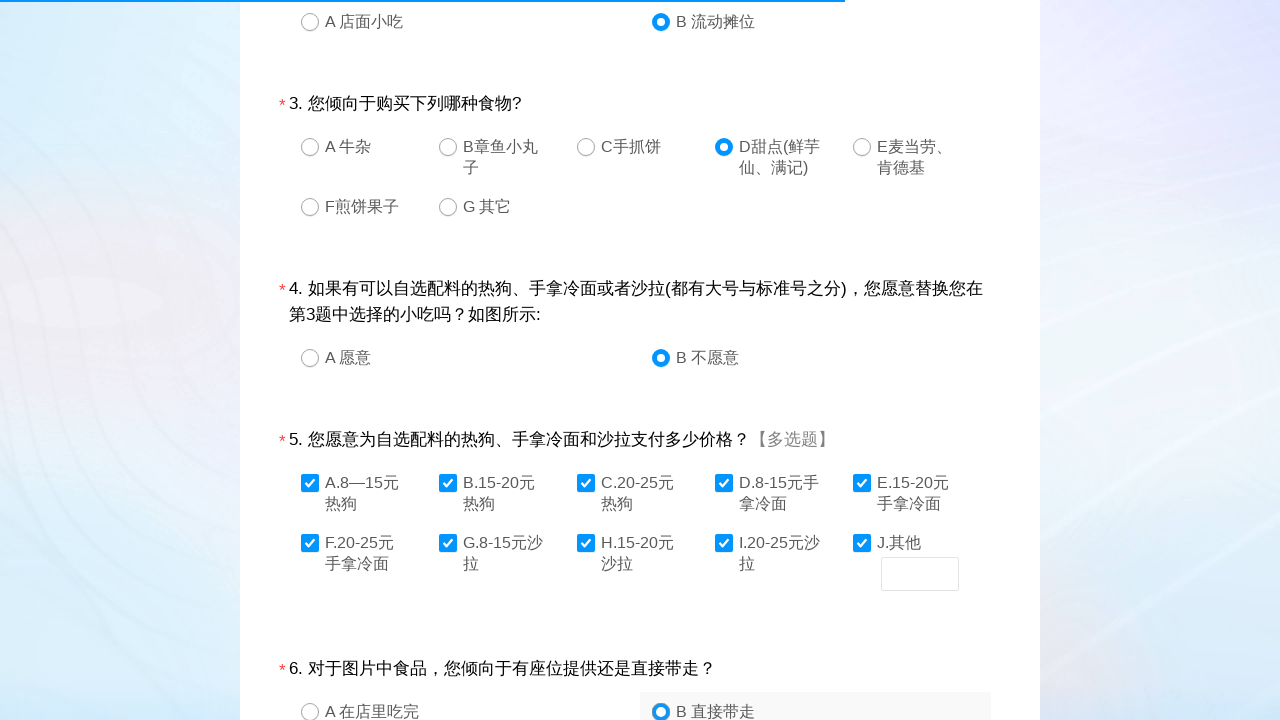

Selected option 4 for question 7 at (832, 361) on xpath=//input[@id="q7_4"]/following-sibling::a
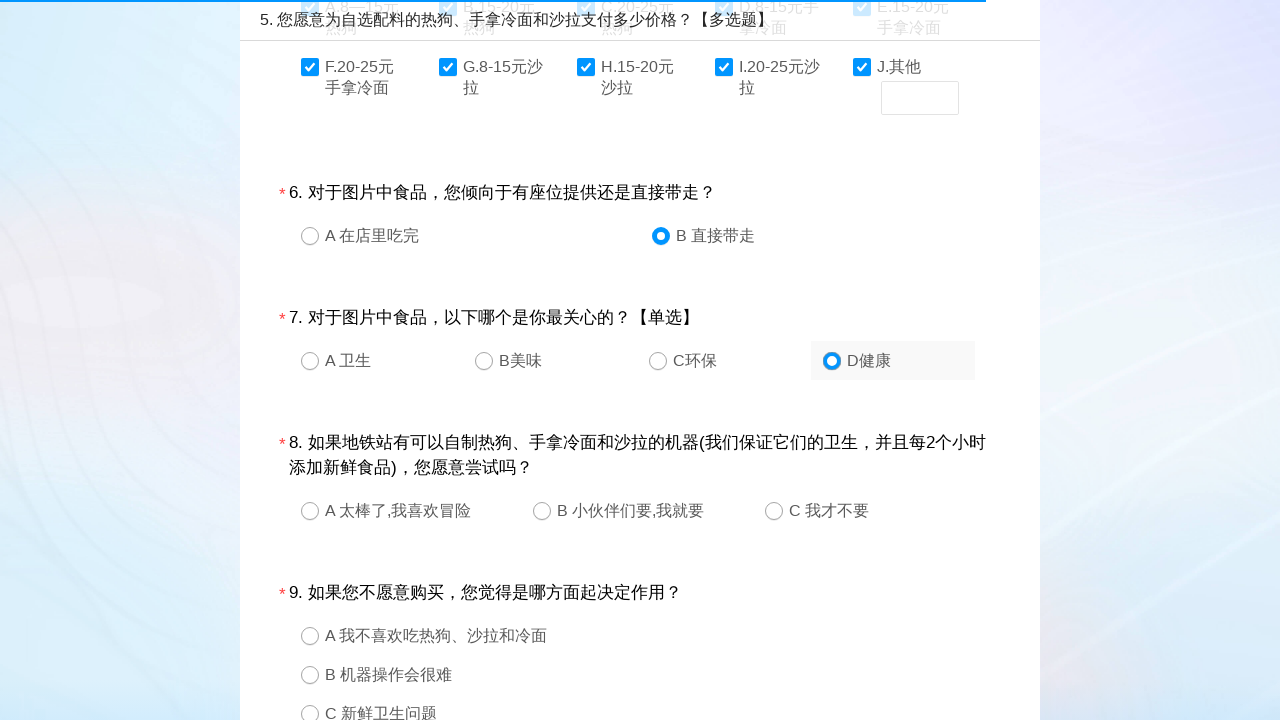

Selected option 3 for question 8 at (774, 511) on xpath=//input[@id="q8_3"]/following-sibling::a
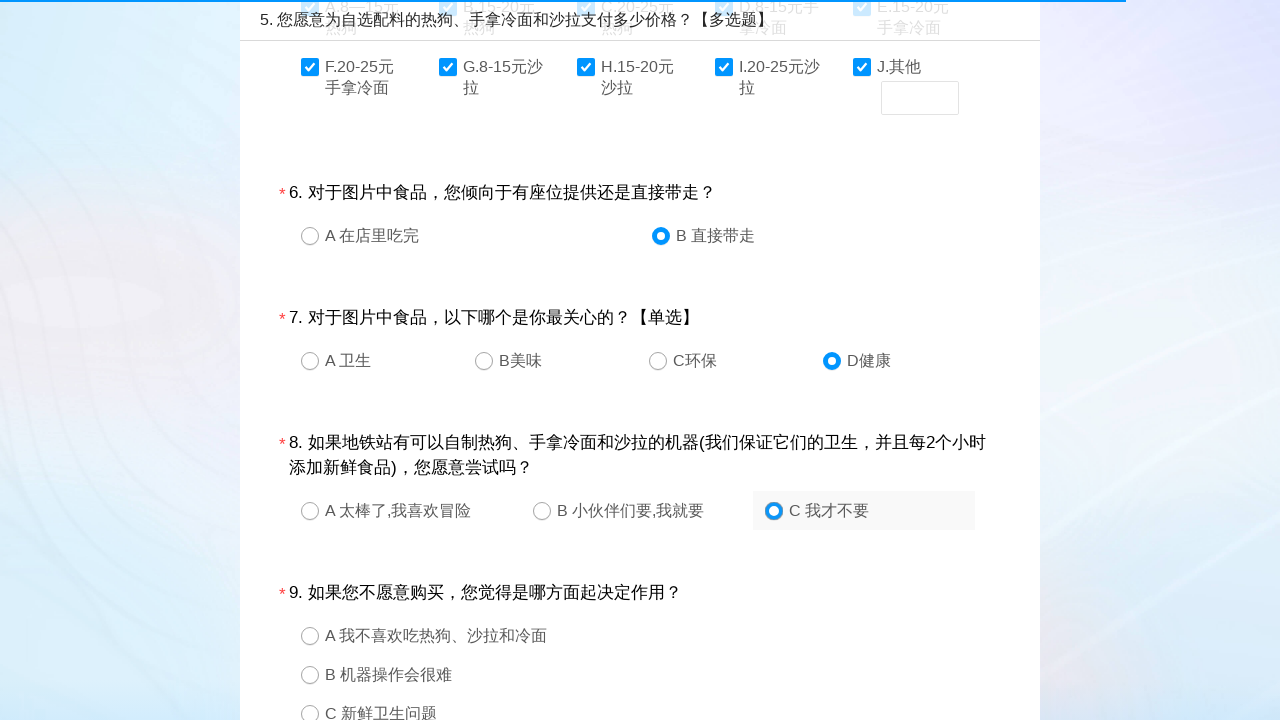

Selected option 3 for question 9 at (310, 711) on xpath=//input[@id="q9_3"]/following-sibling::a
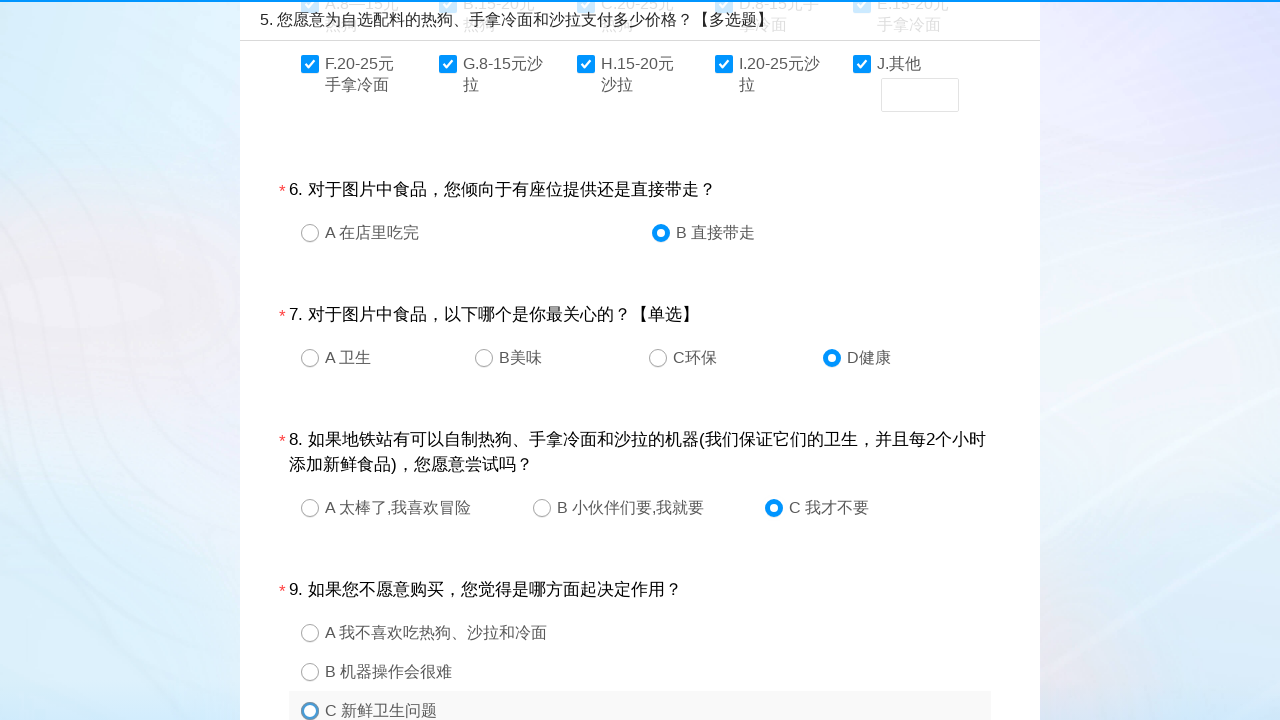

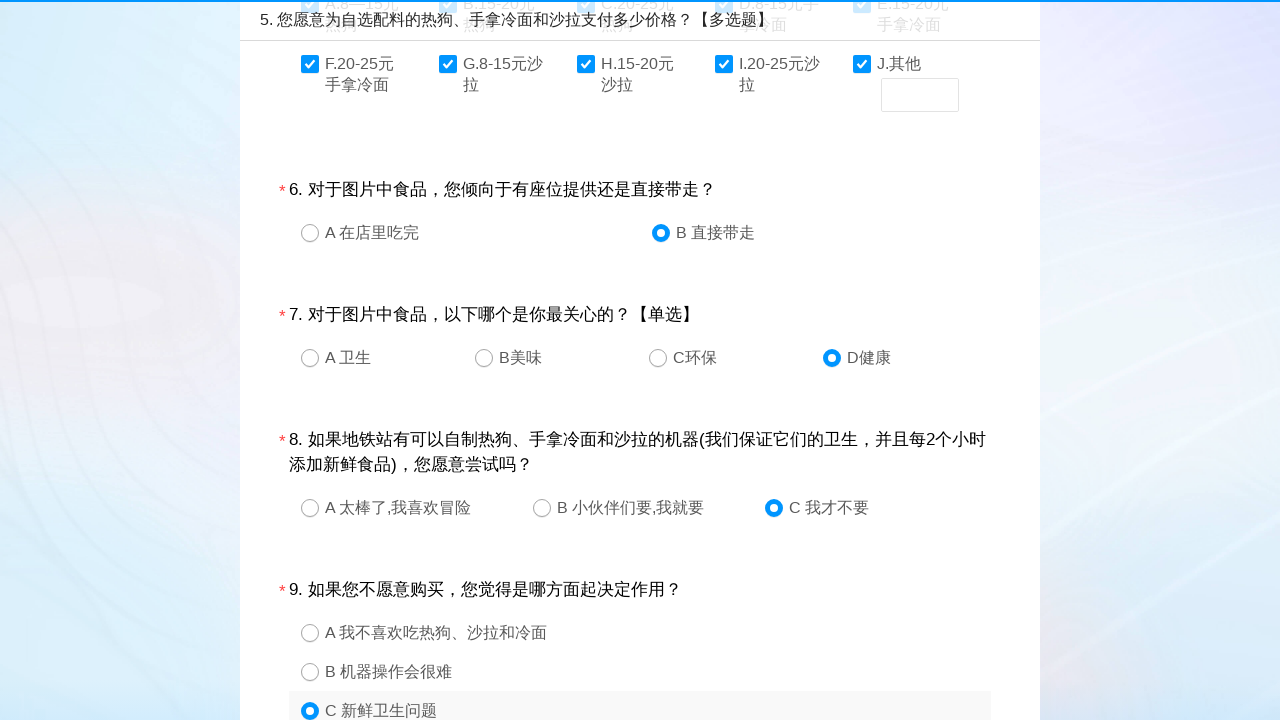